Tests navigation to the Admin page by clicking the Admin Page link twice

Starting URL: https://parabank.parasoft.com/parabank/index.htm

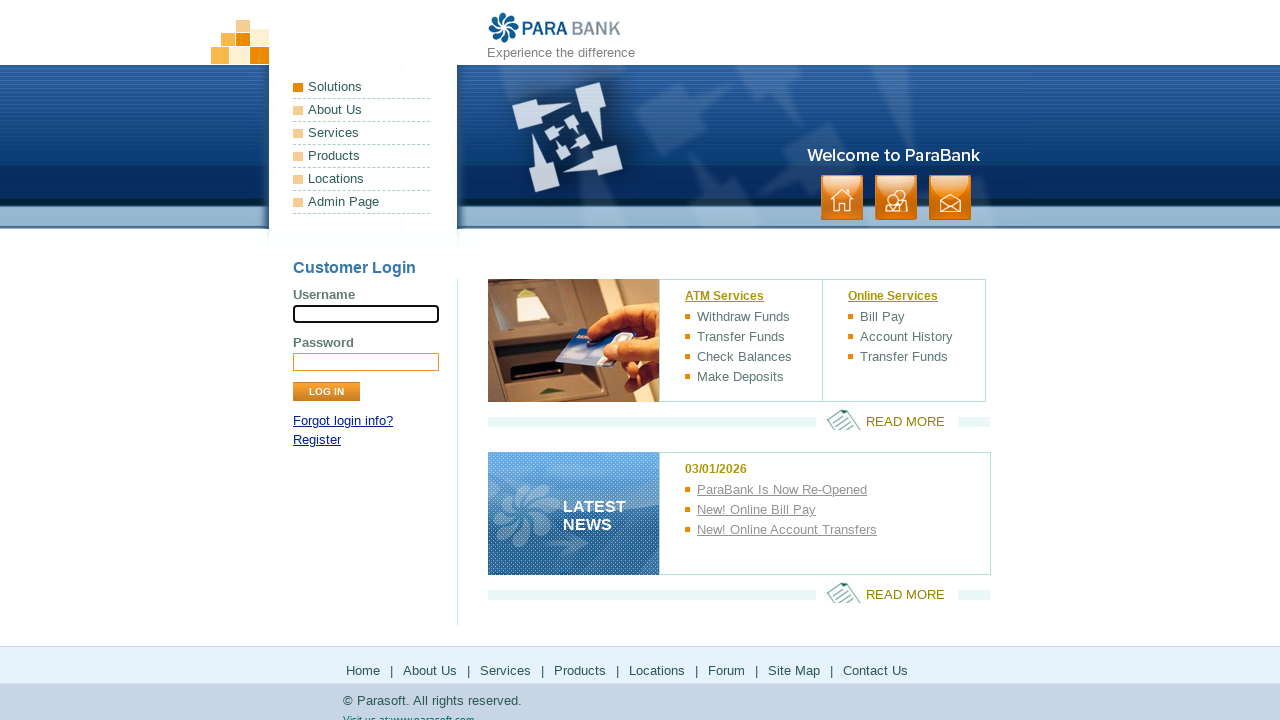

Clicked Admin Page link at (362, 202) on text=Admin Page
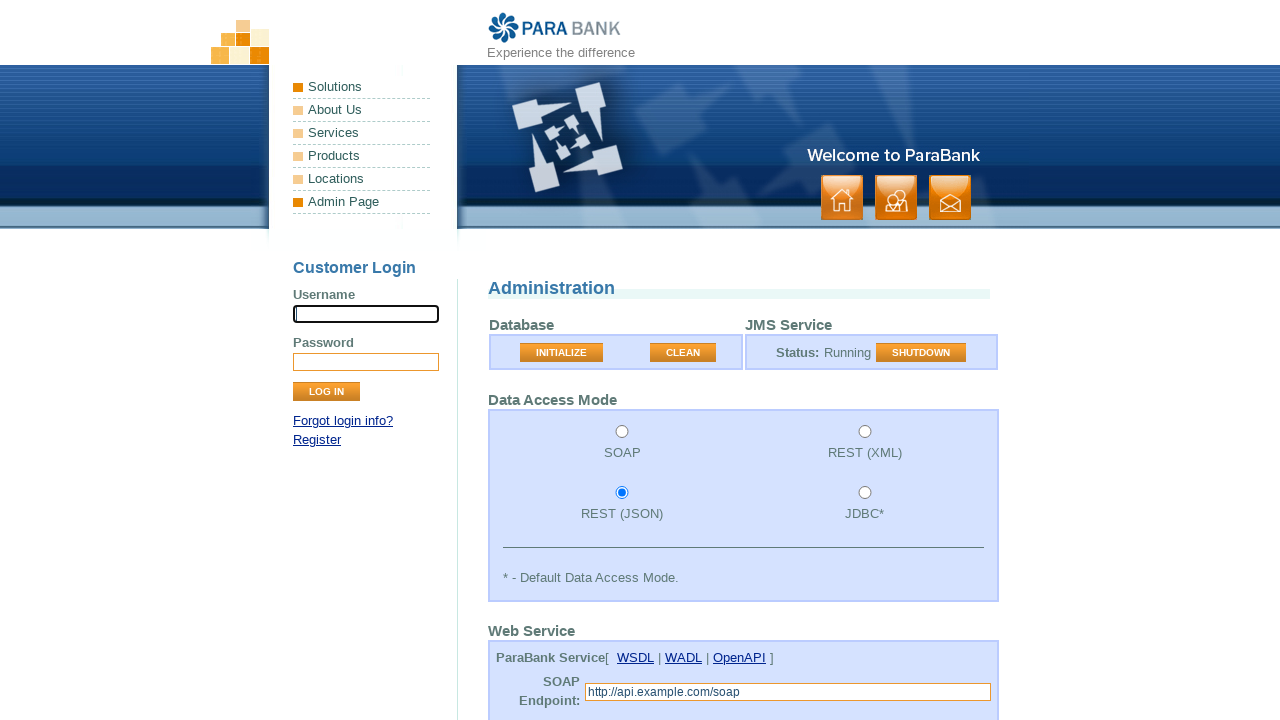

Waited 2 seconds
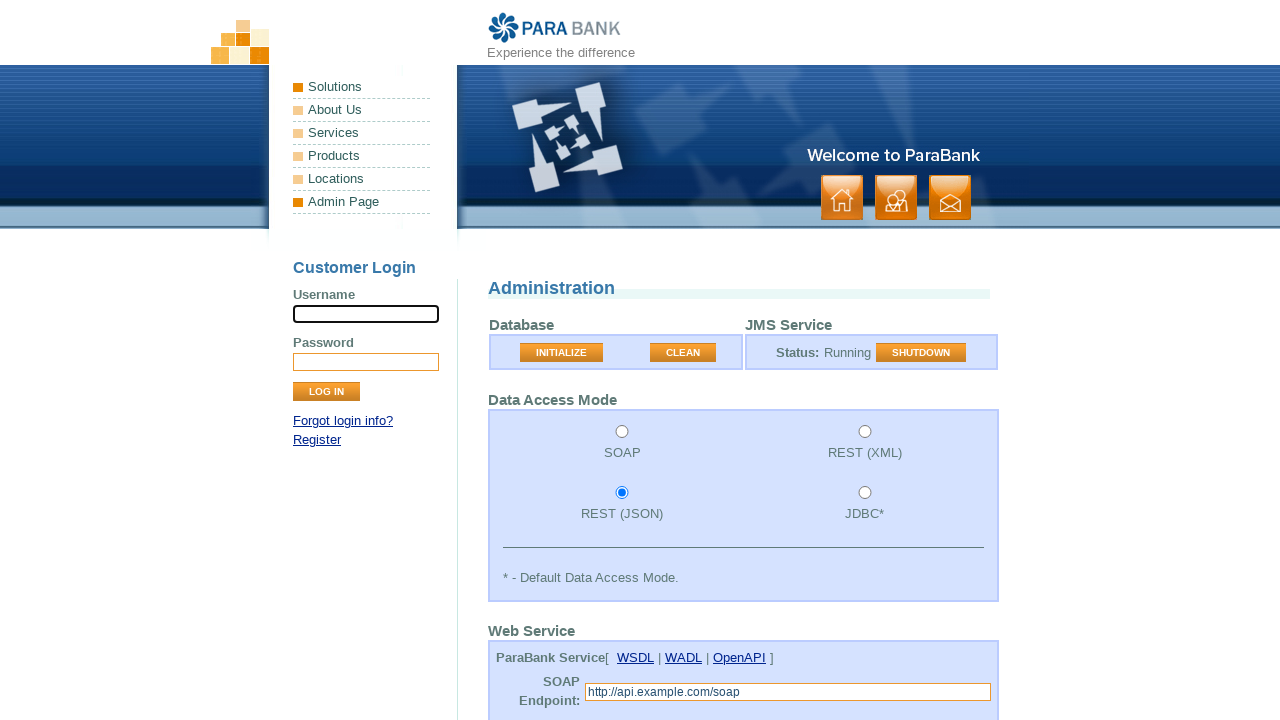

Clicked Admin Page link for the second time at (362, 202) on text=Admin Page
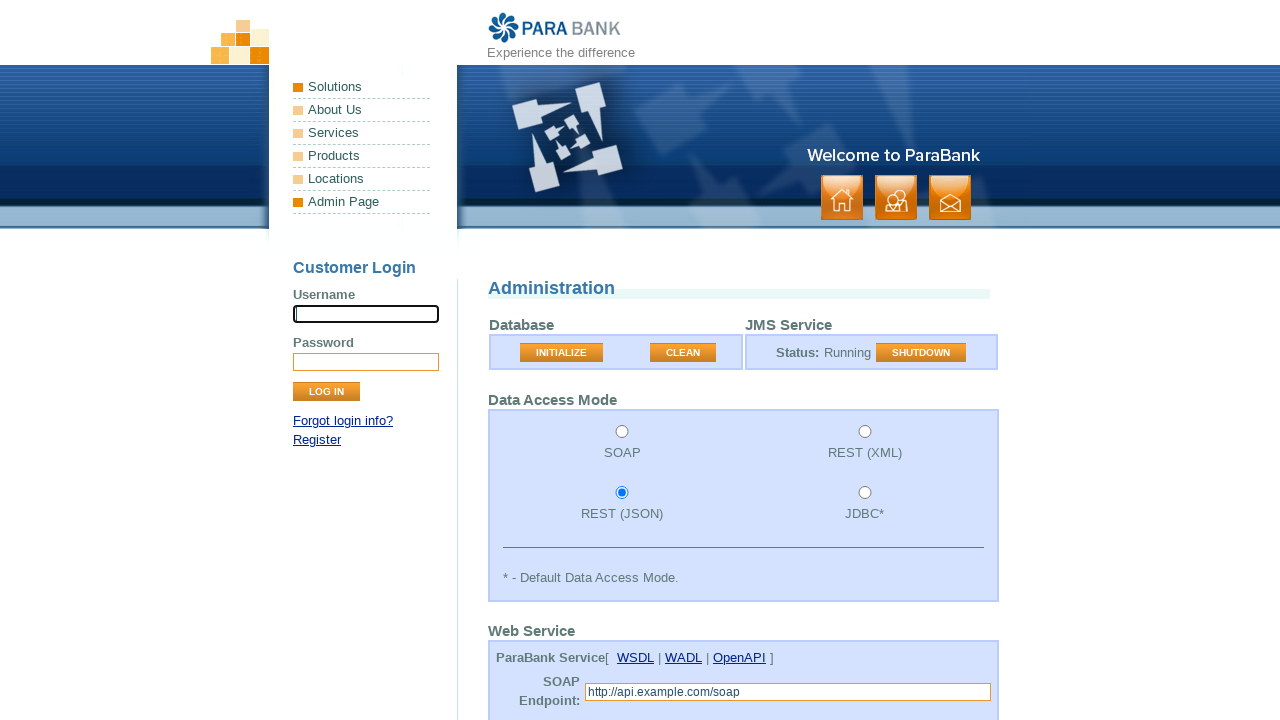

Verified navigation to admin page at https://parabank.parasoft.com/parabank/admin.htm
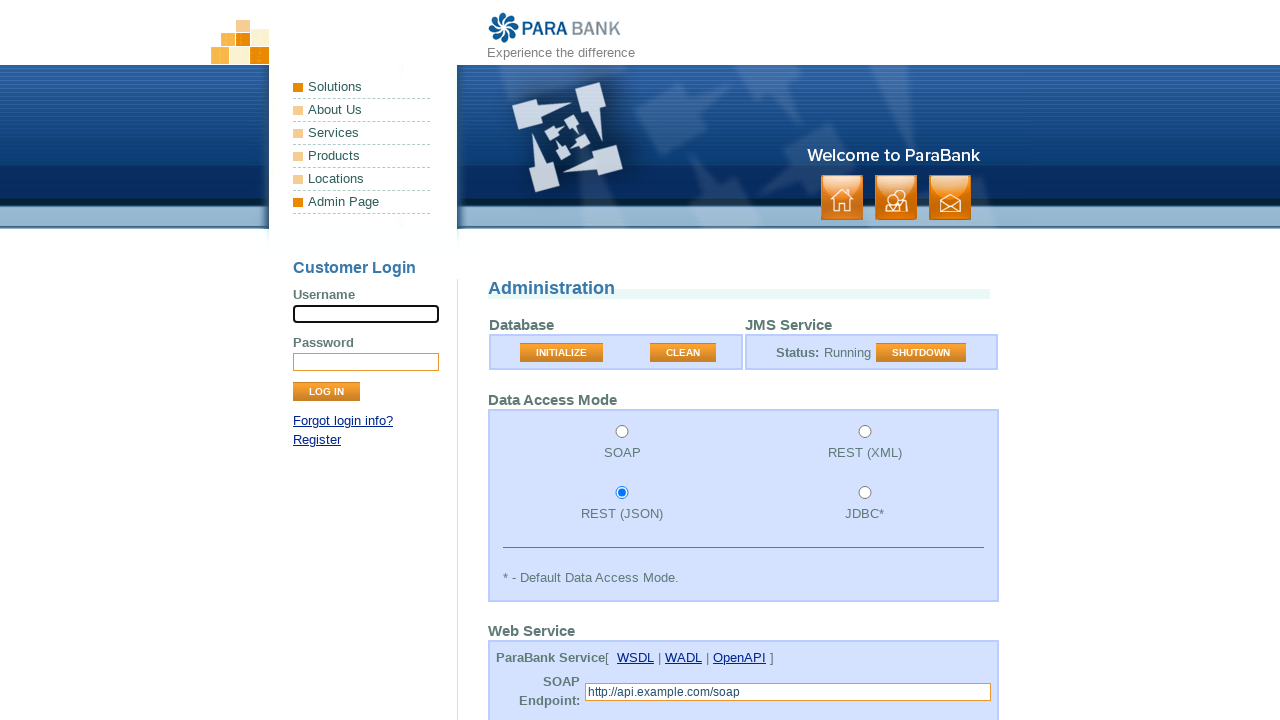

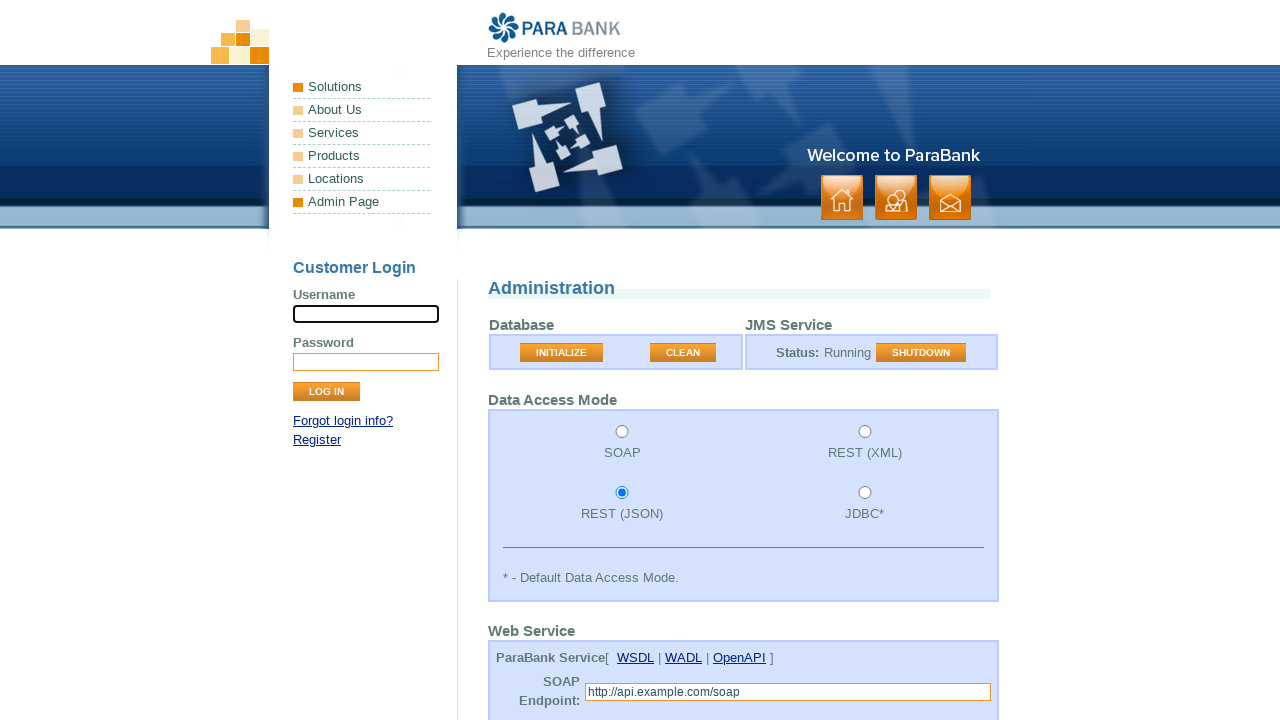